Tests that adding a duplicate customer shows an appropriate error message by adding the same customer twice.

Starting URL: https://www.globalsqa.com/angularJs-protractor/BankingProject/#/manager

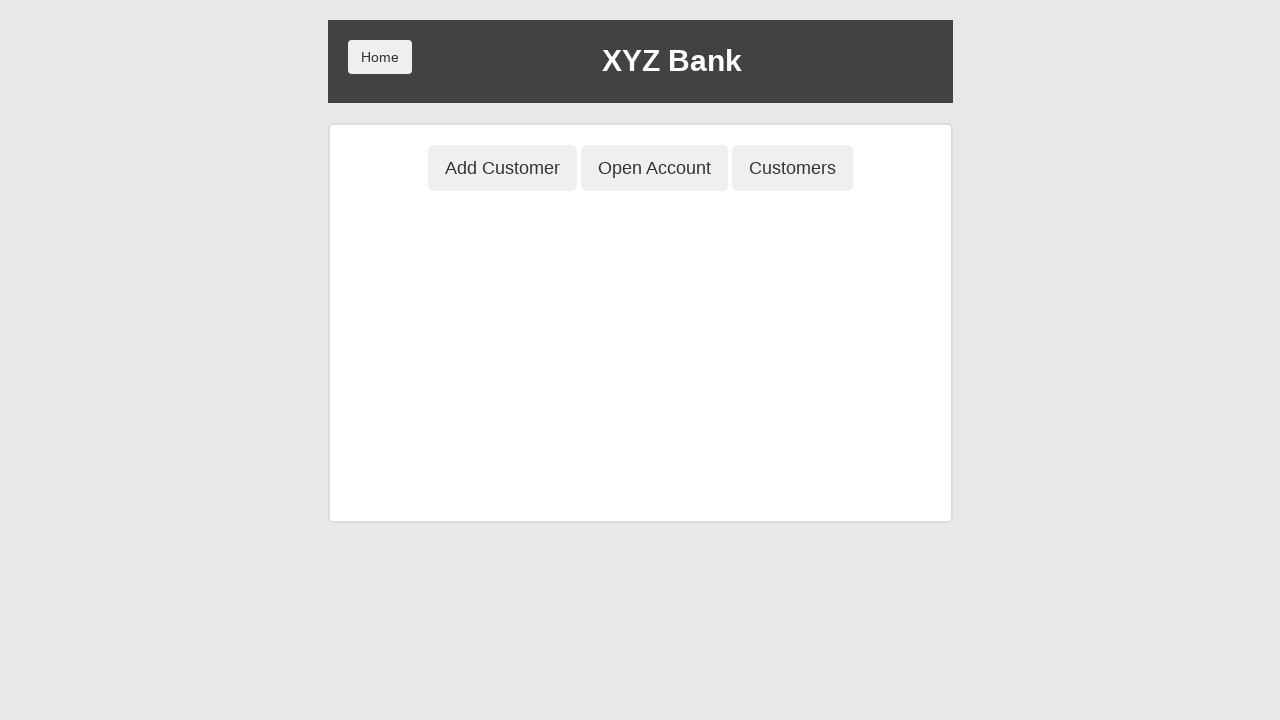

Clicked 'Add Customer' button at (502, 168) on button[ng-class='btnClass1']
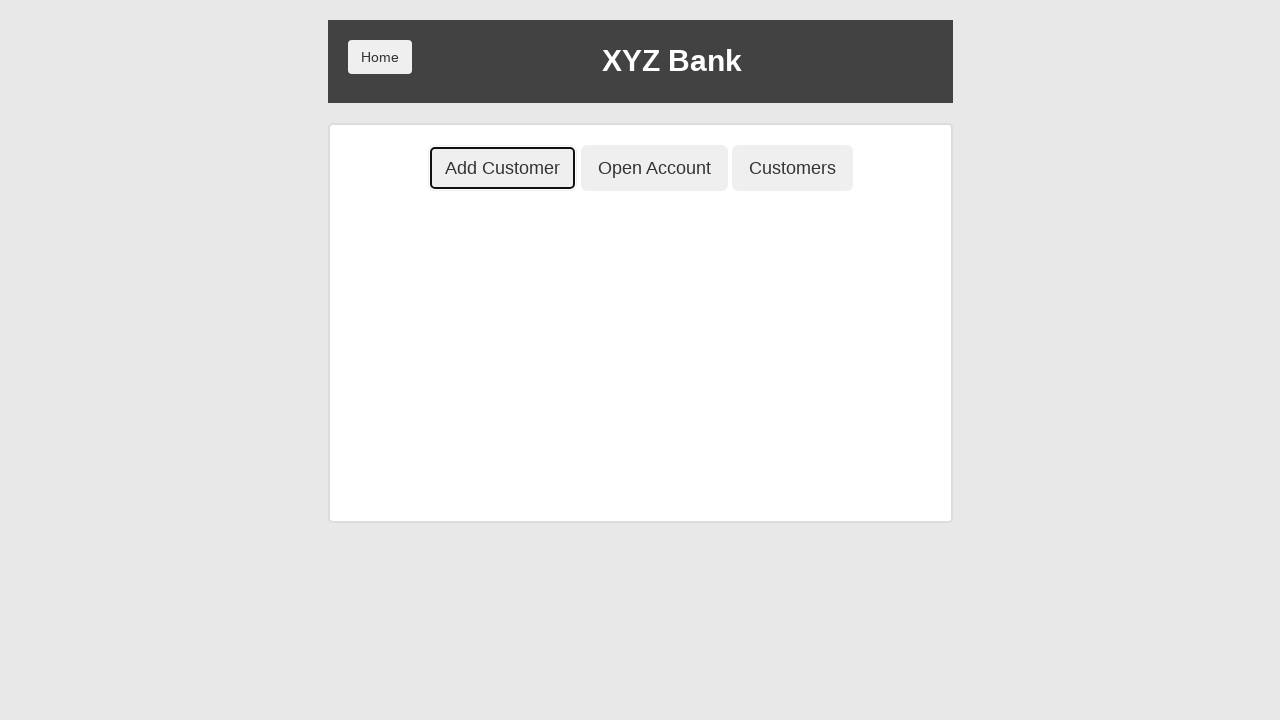

Filled first name field with 'Petya' on input[ng-model='fName']
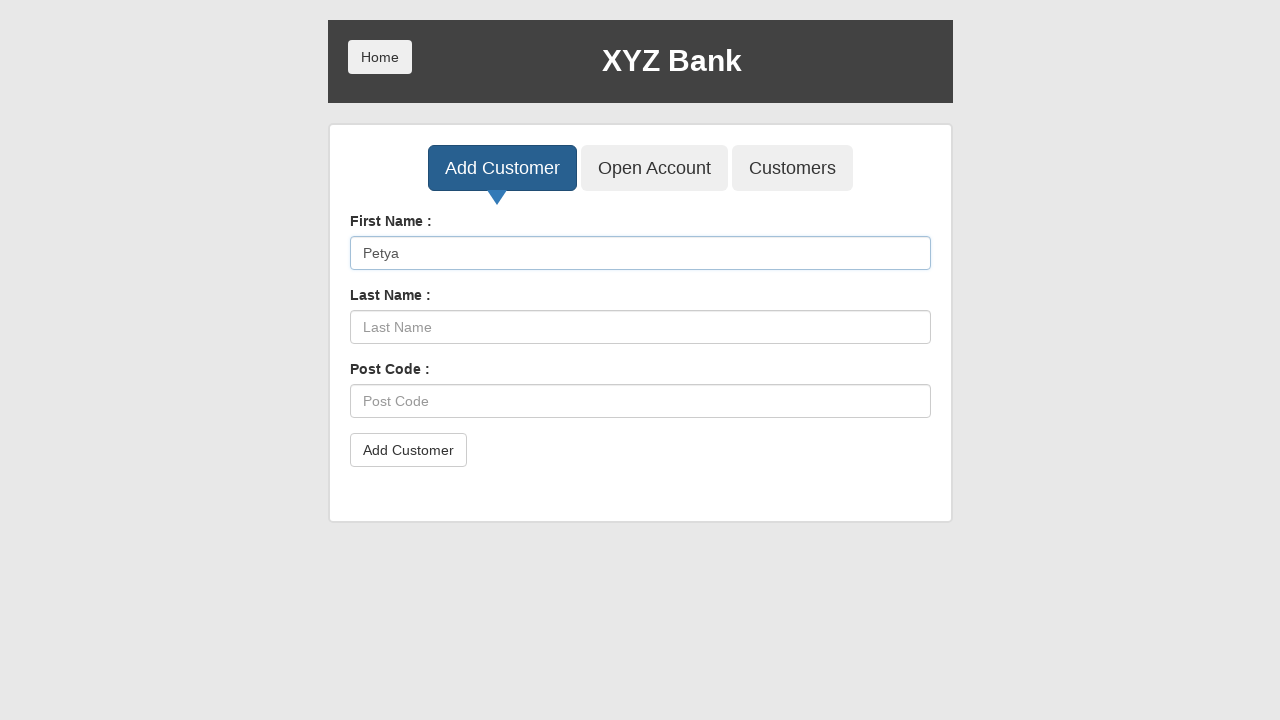

Filled last name field with 'Petrov' on input[ng-model='lName']
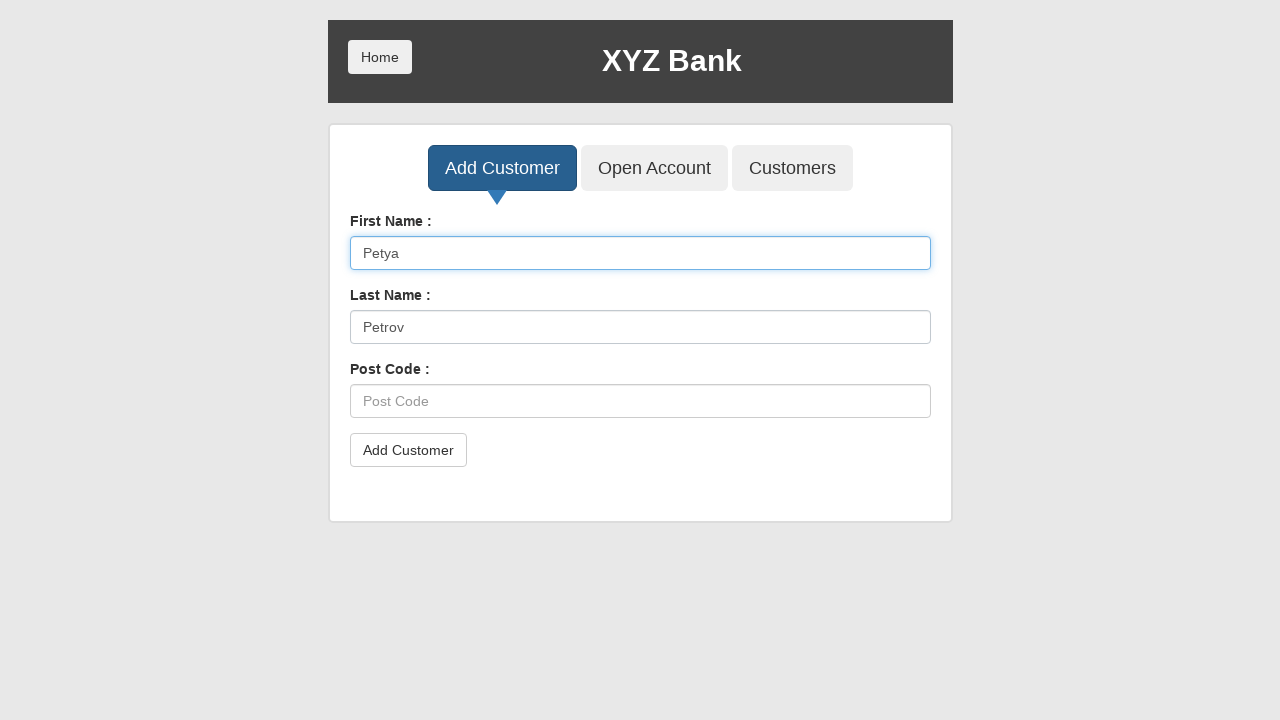

Filled postal code field with '101000' on input[ng-model='postCd']
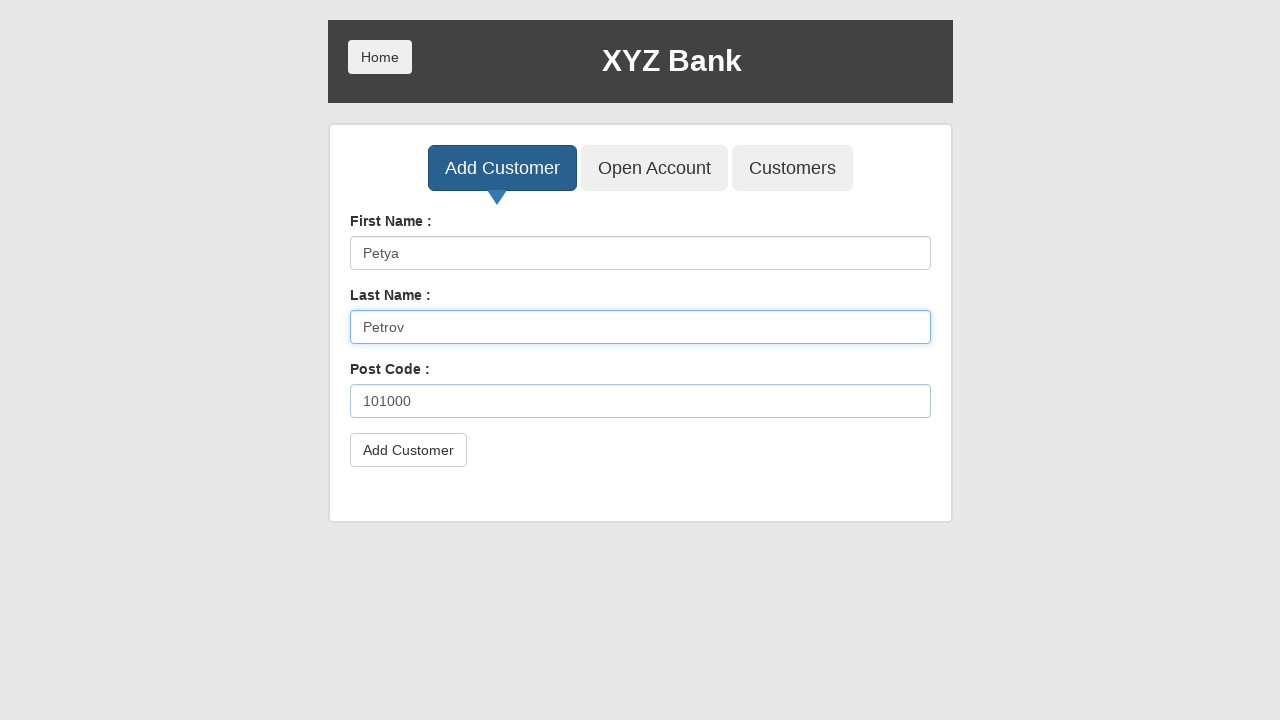

Clicked submit button to add first customer at (408, 450) on button[type='submit']
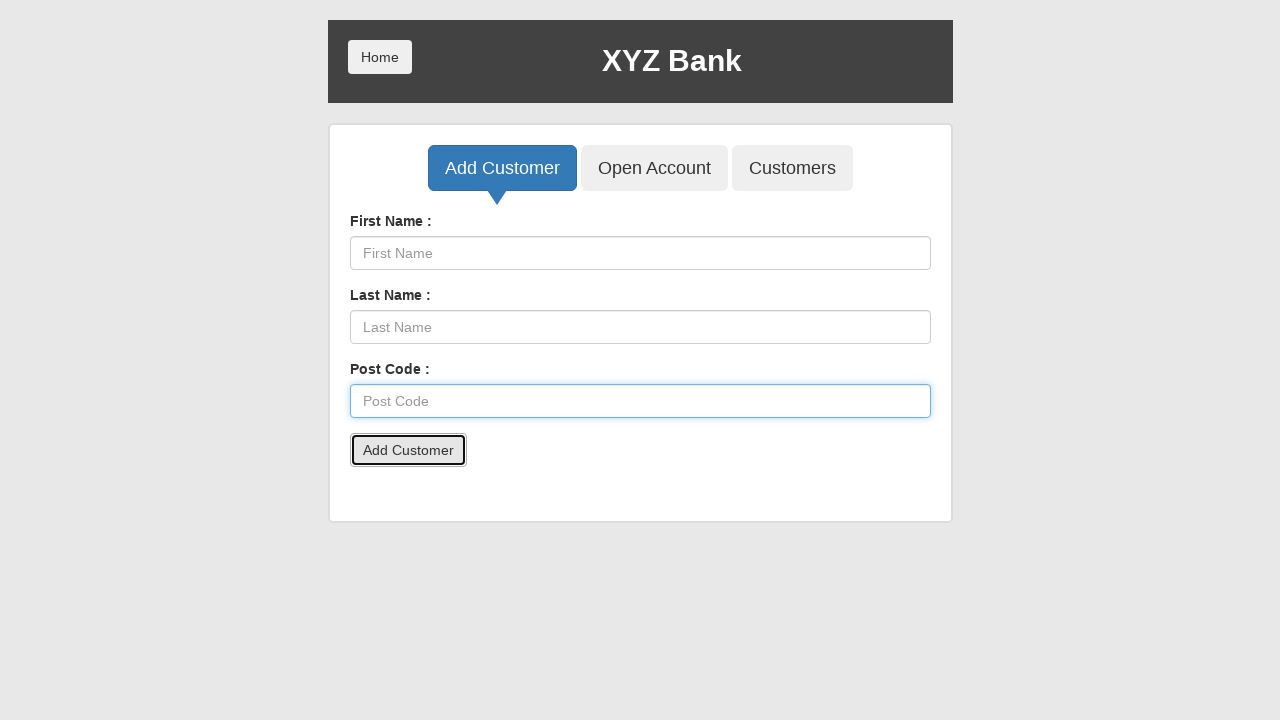

Set up dialog handler to accept alerts
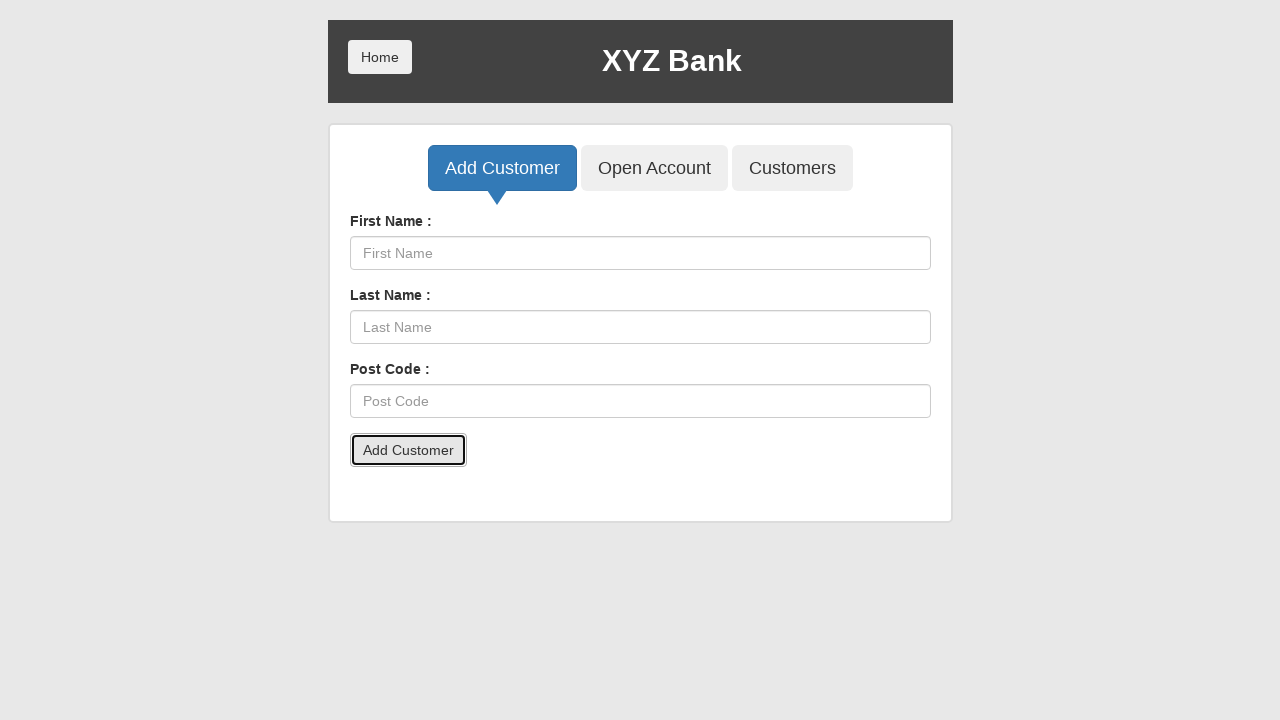

Waited 500ms for first customer to be added
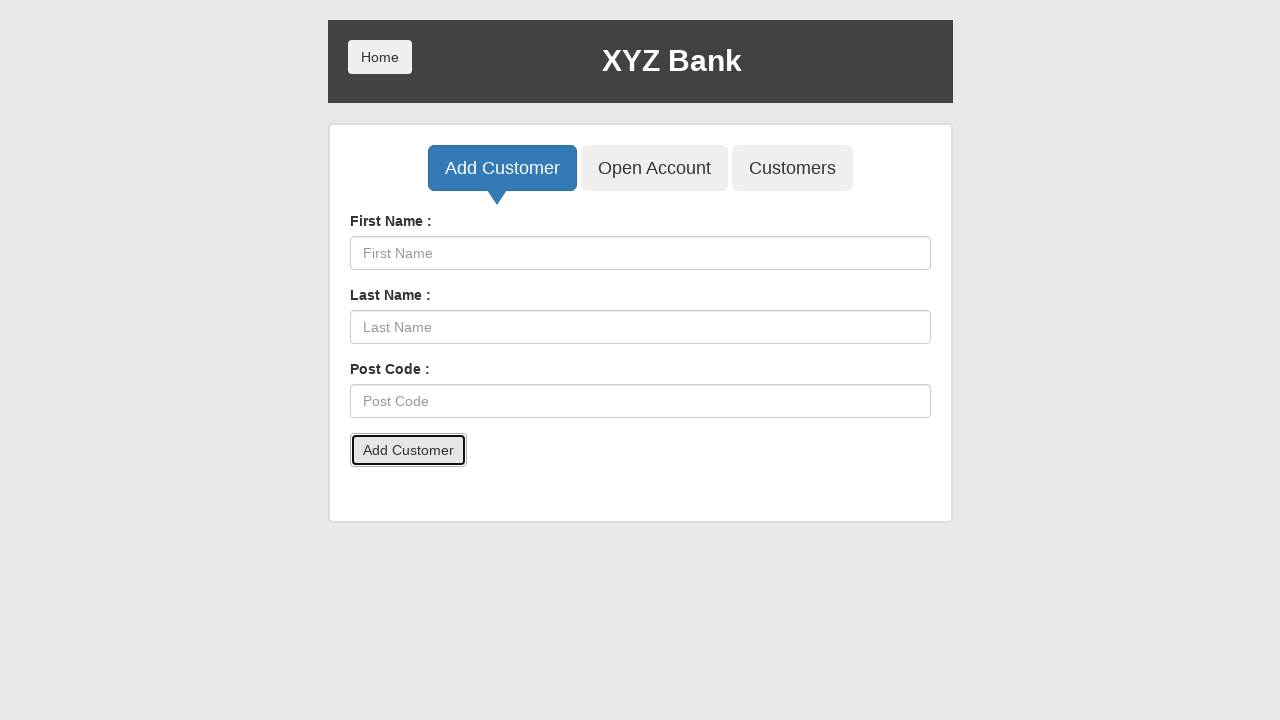

Clicked 'Add Customer' button to add duplicate customer at (502, 168) on button[ng-class='btnClass1']
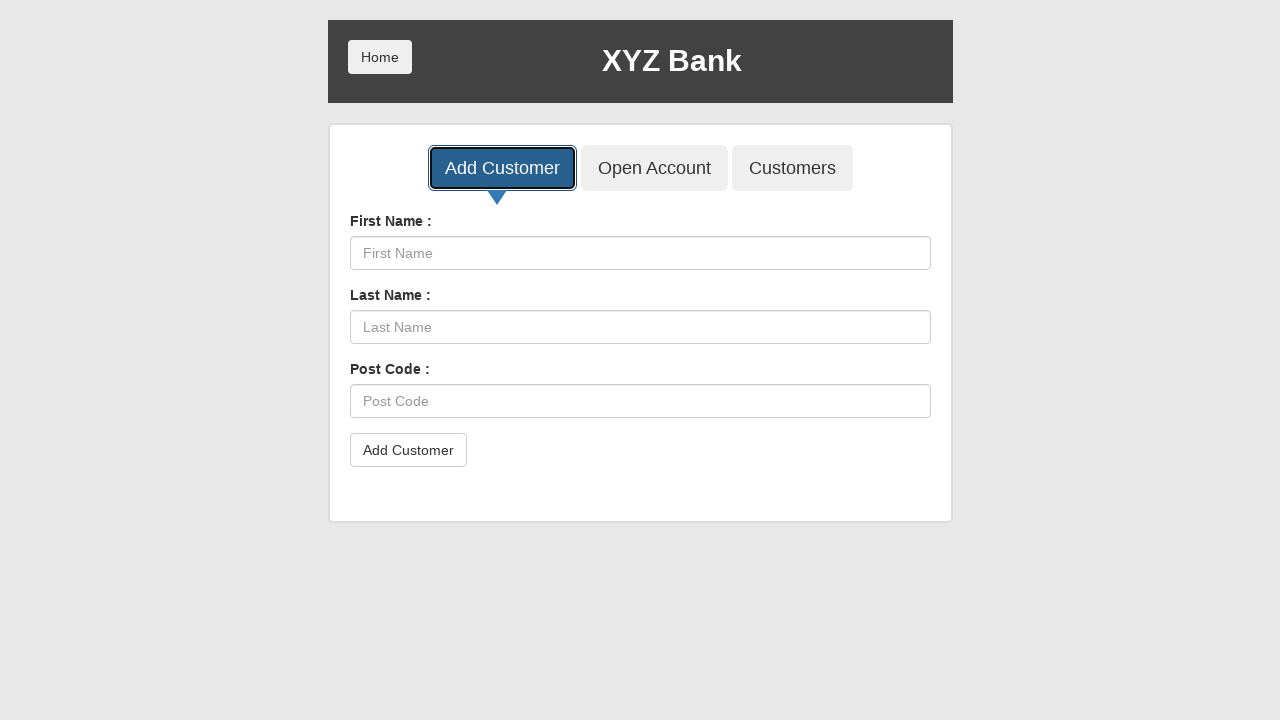

Filled first name field with 'Petya' for duplicate customer on input[ng-model='fName']
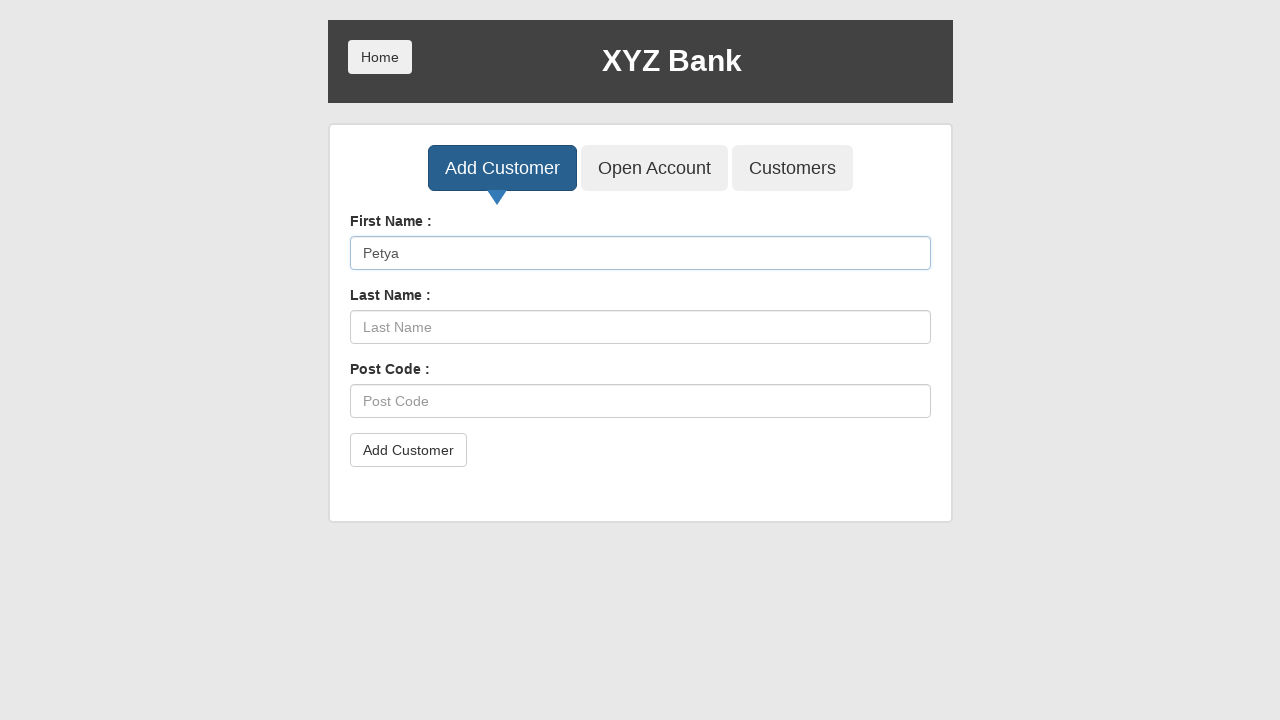

Filled last name field with 'Petrov' for duplicate customer on input[ng-model='lName']
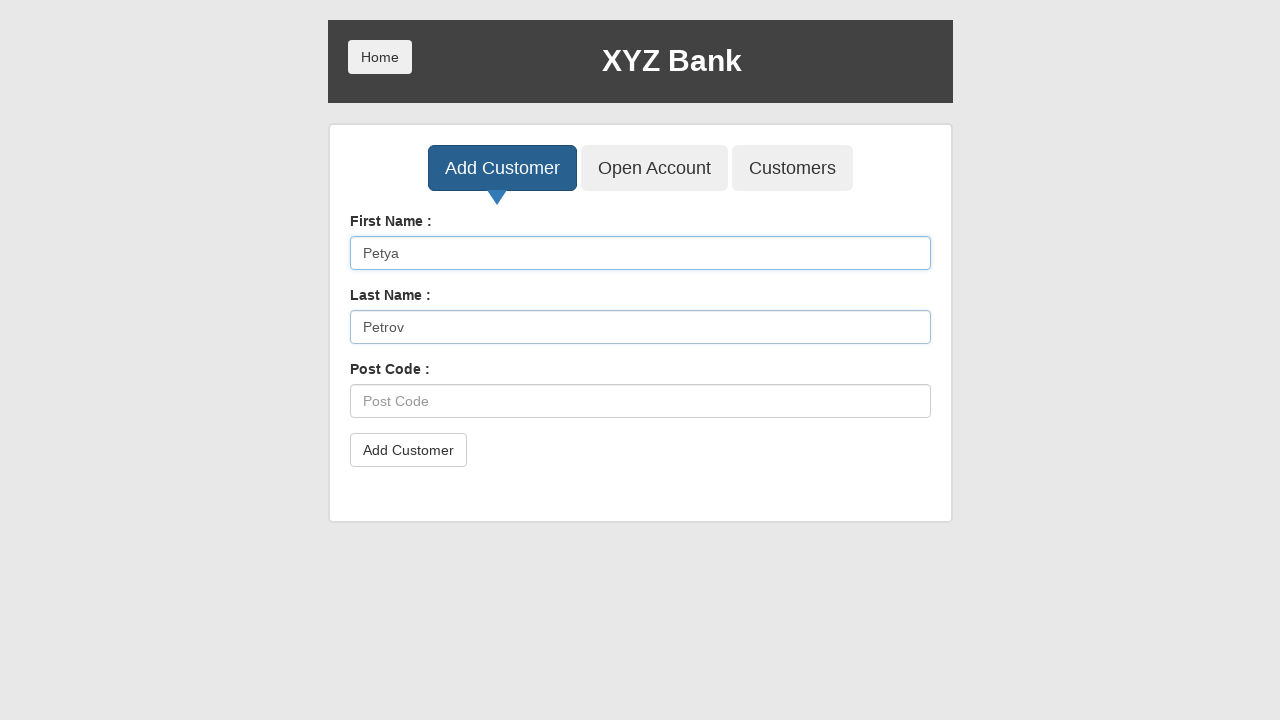

Filled postal code field with '101000' for duplicate customer on input[ng-model='postCd']
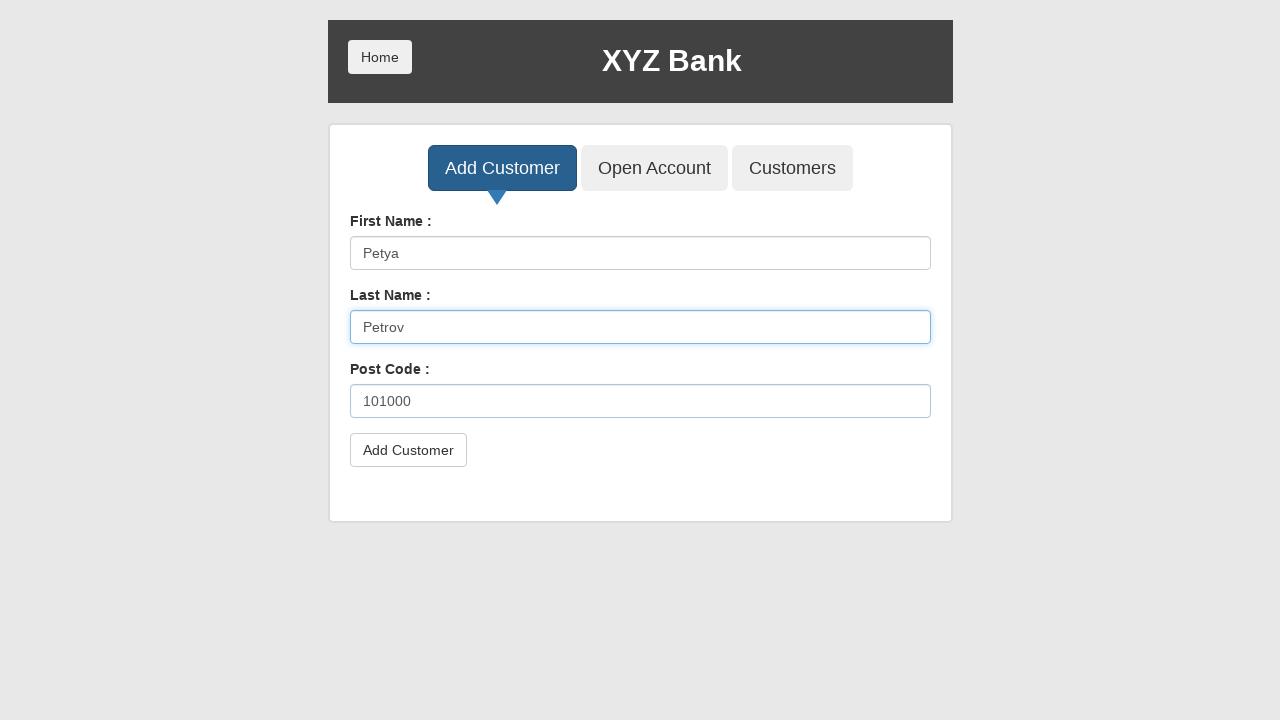

Clicked submit button to attempt adding duplicate customer at (408, 450) on button[type='submit']
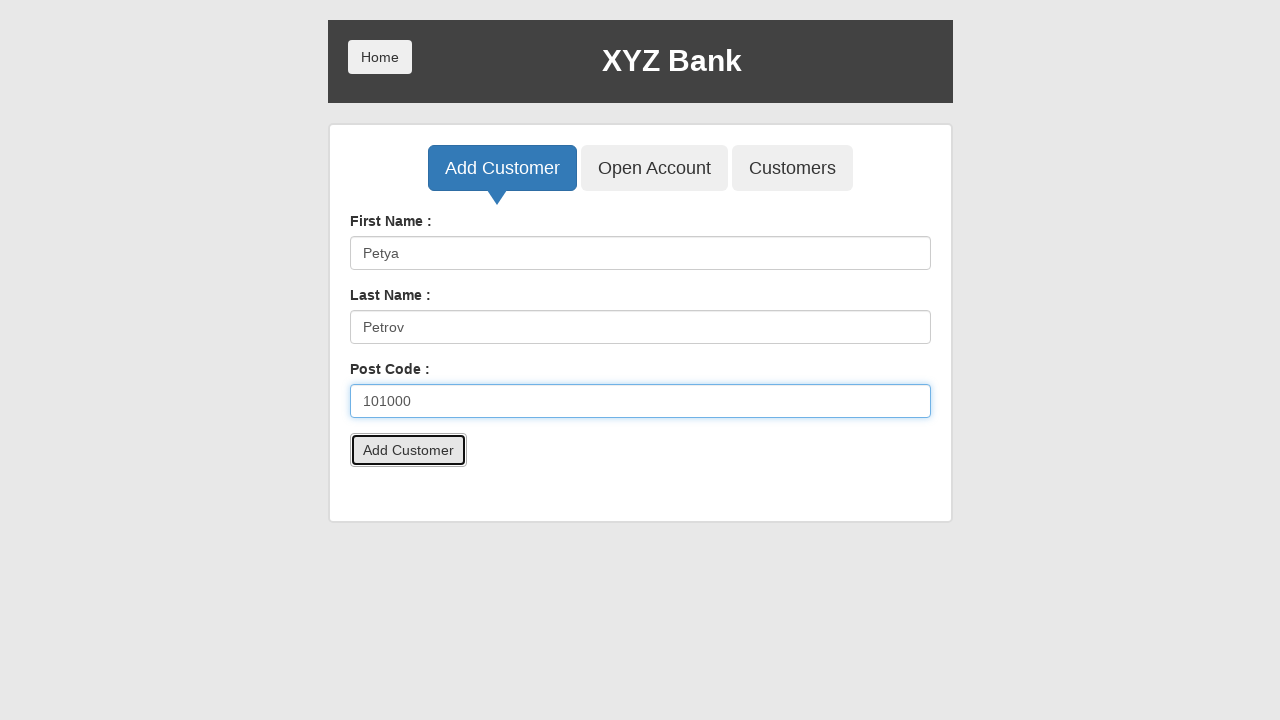

Waited 500ms for duplicate customer error alert to be handled
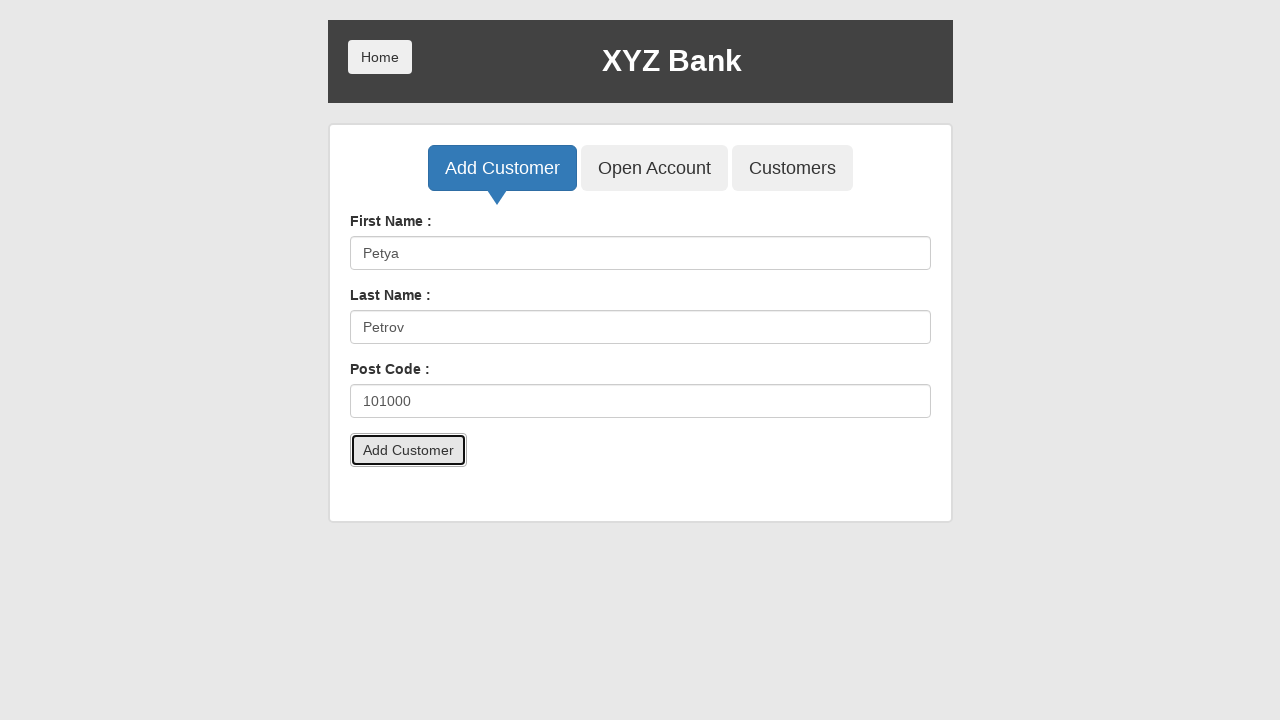

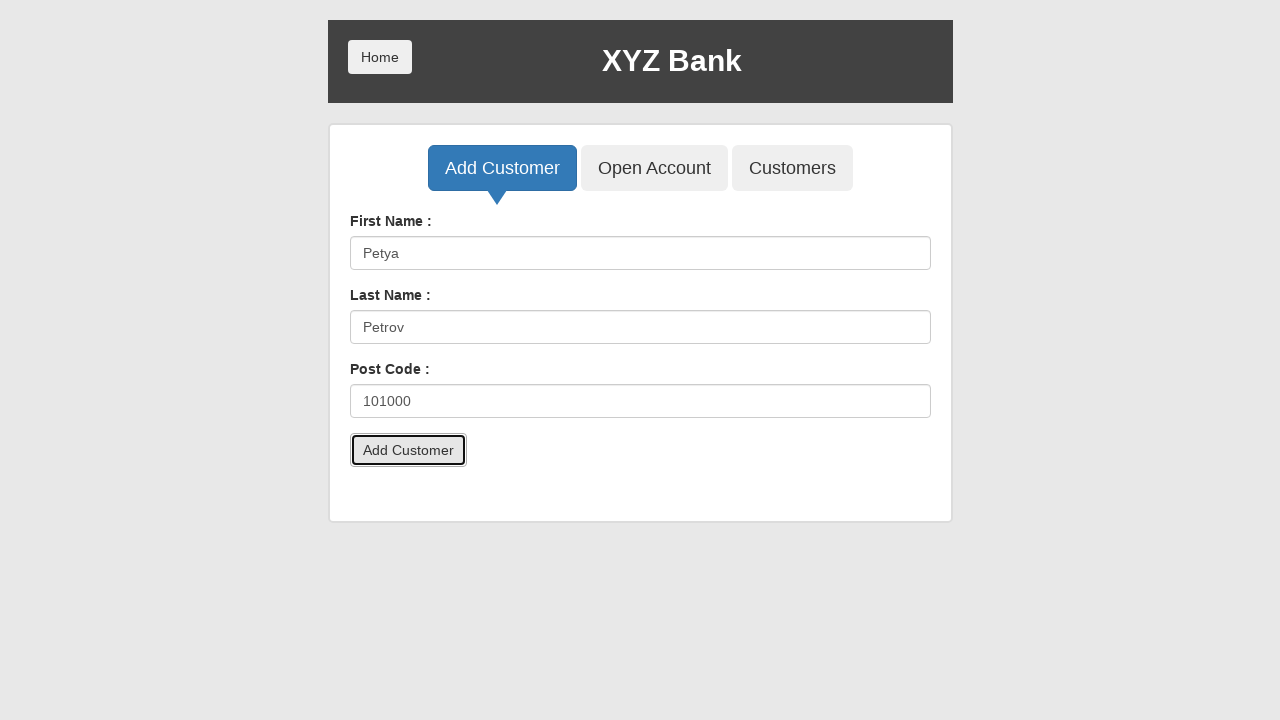